Tests a grocery shopping website by searching for products containing 'ca', verifying 4 products are visible, adding items to cart including clicking ADD TO CART on the second product and on Cashews

Starting URL: https://rahulshettyacademy.com/seleniumPractise/#/

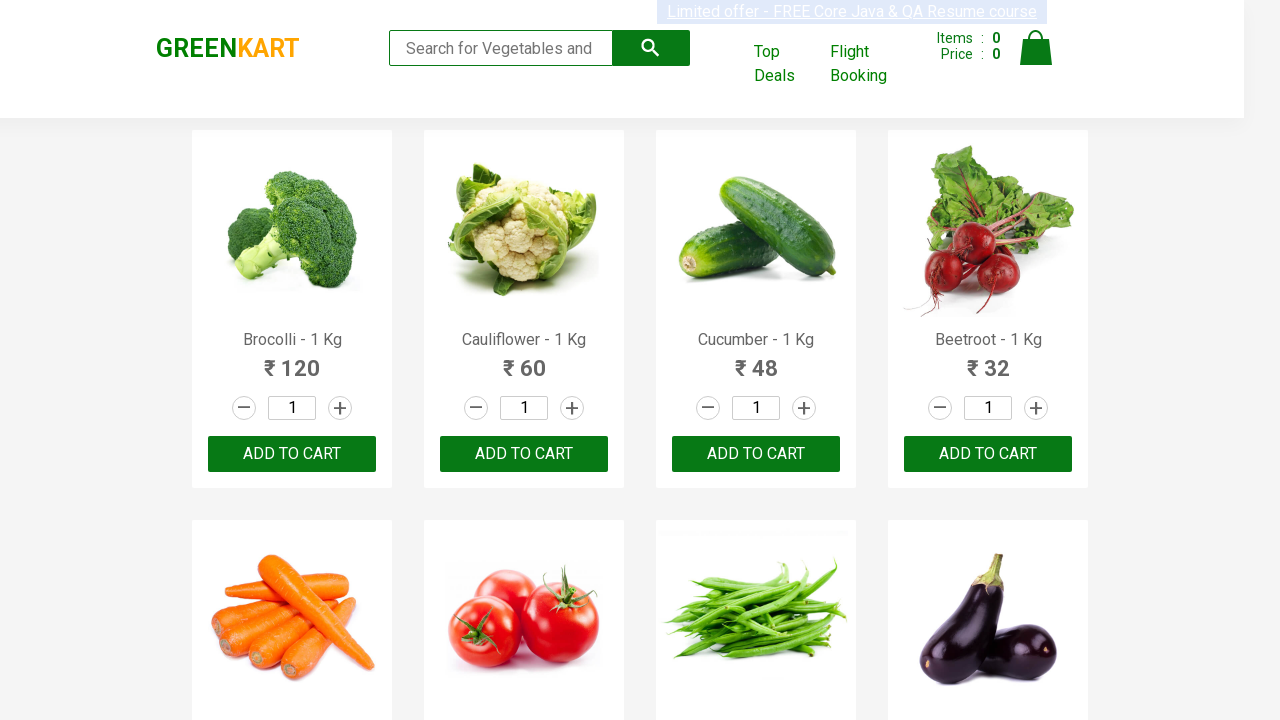

Typed 'ca' in the search box on .search-keyword
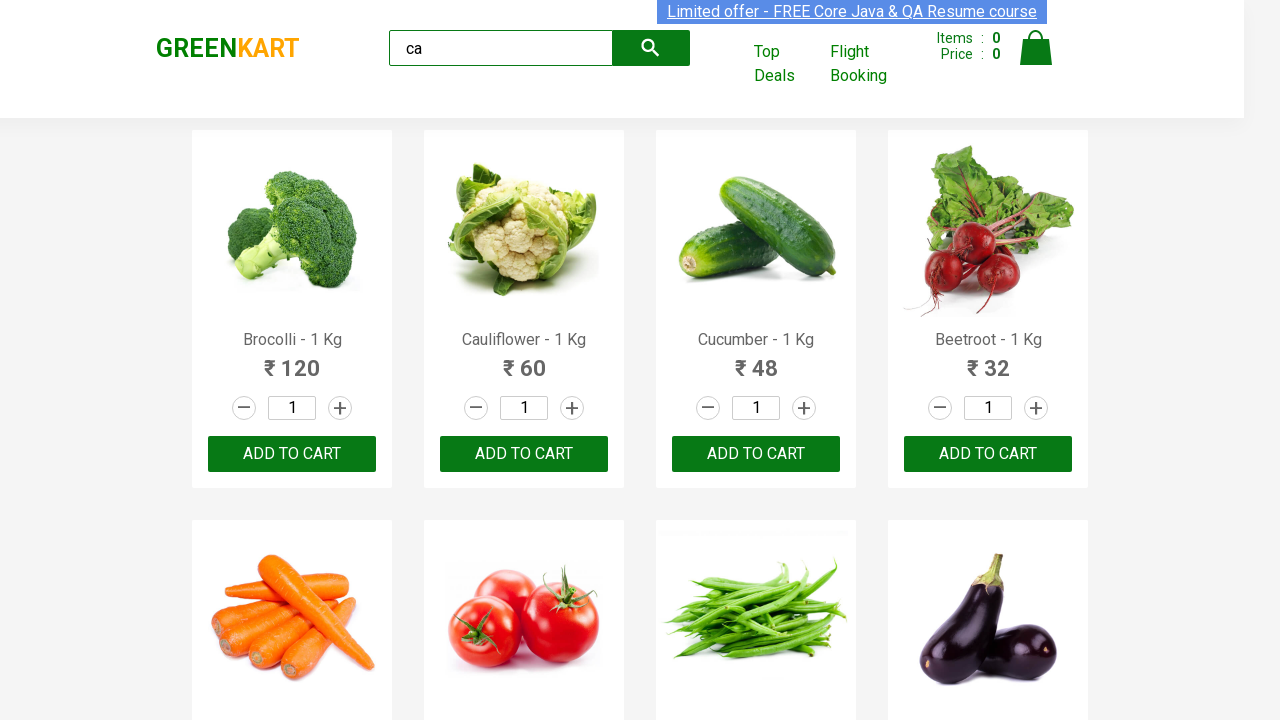

Waited 2 seconds for products to load
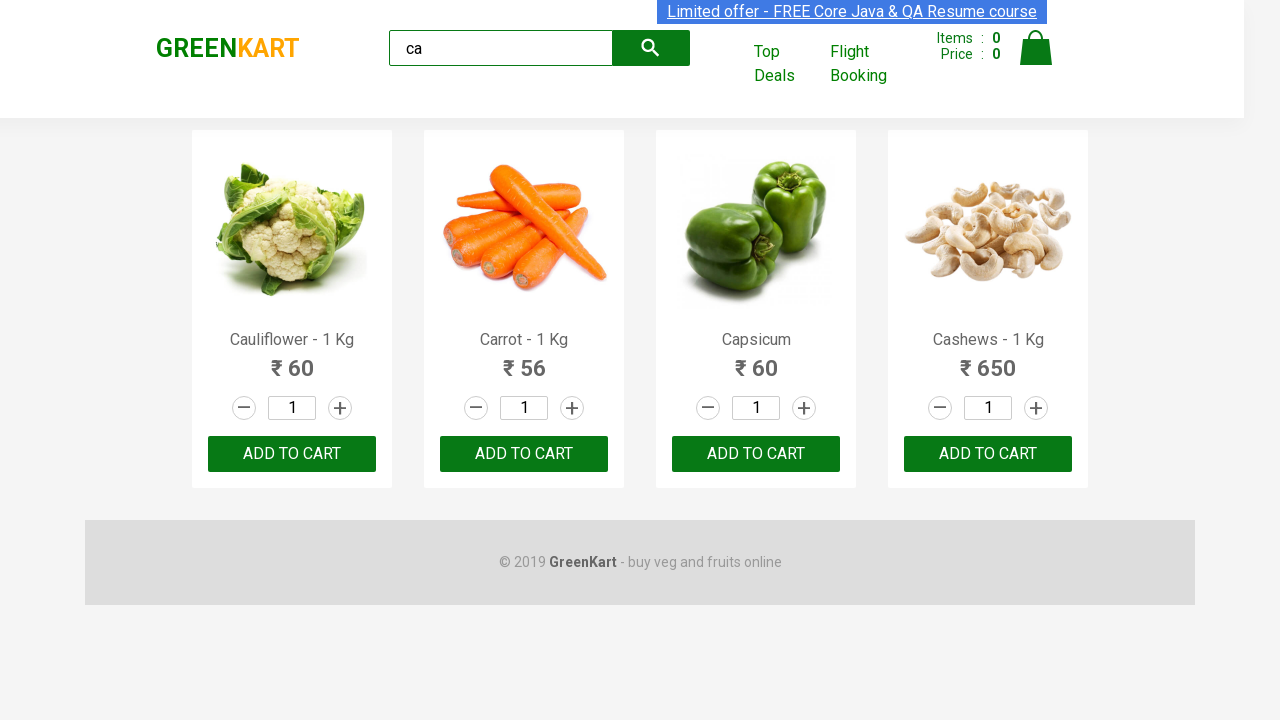

Verified visible products are displayed
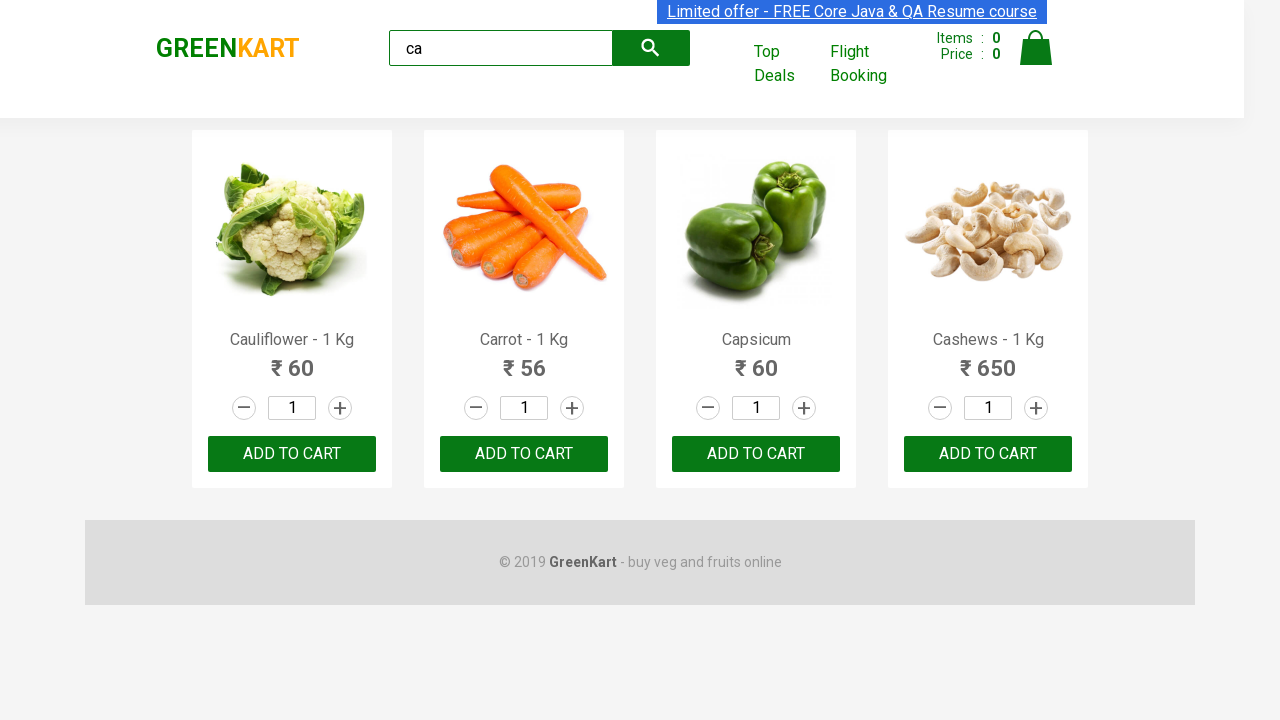

Clicked ADD TO CART on the second product at (524, 454) on .products .product >> nth=1 >> button >> internal:has-text="ADD TO CART"i
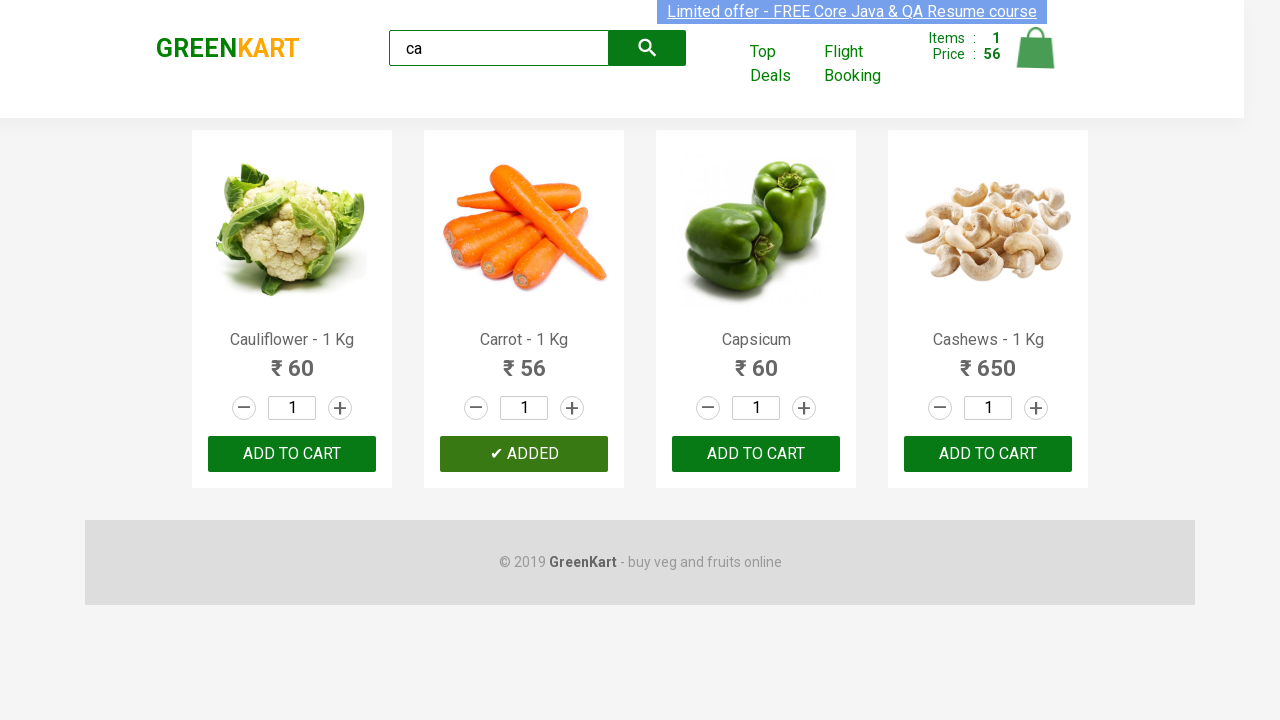

Clicked ADD TO CART on Cashews product at (988, 454) on .products .product >> nth=3 >> button
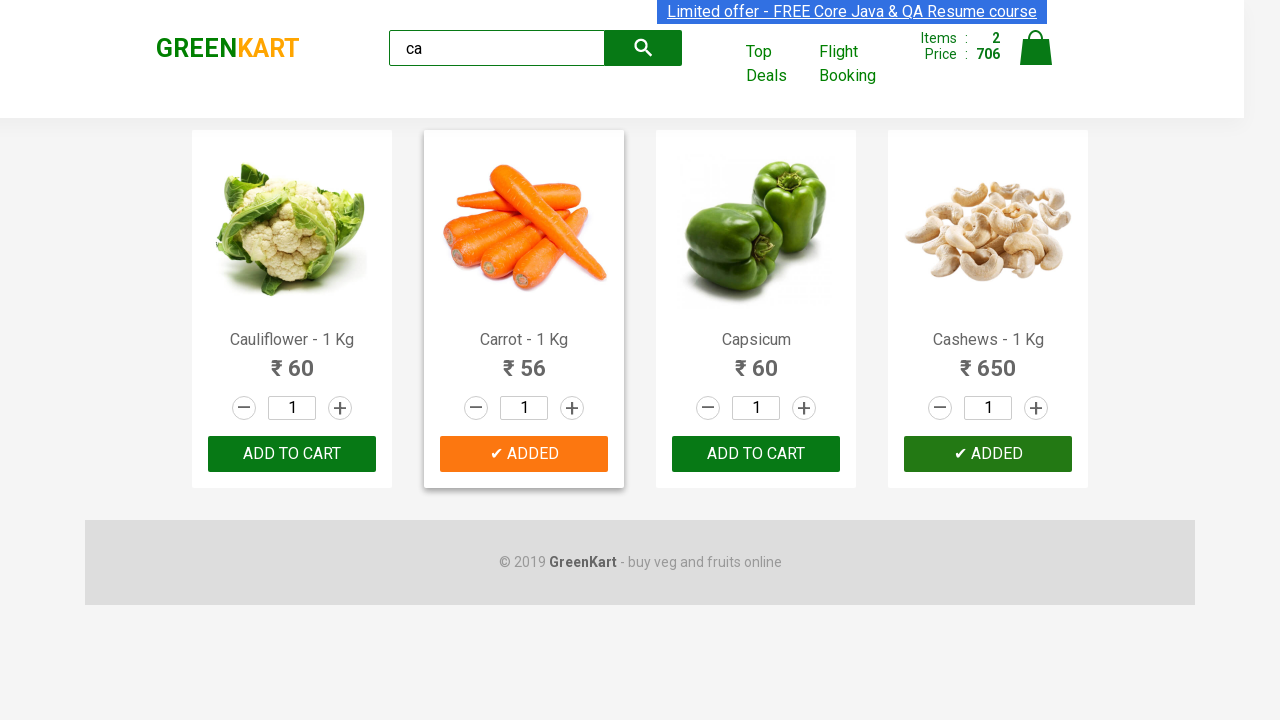

Verified brand logo is present
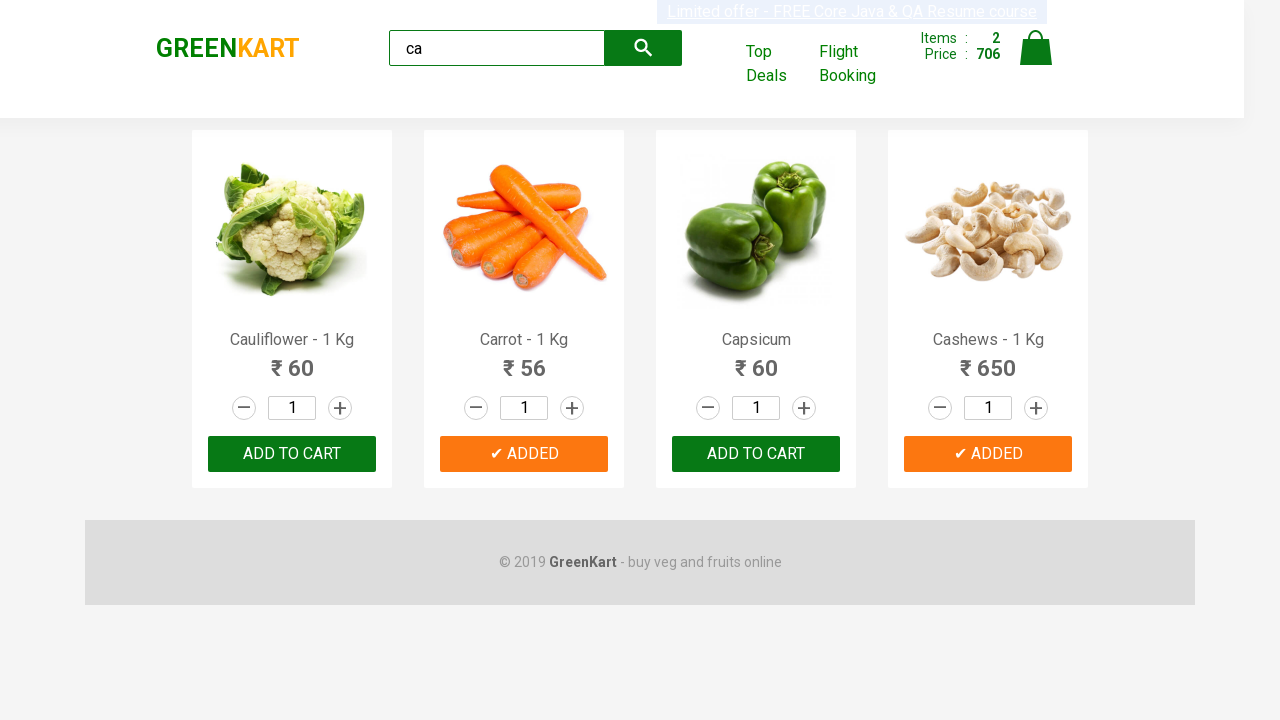

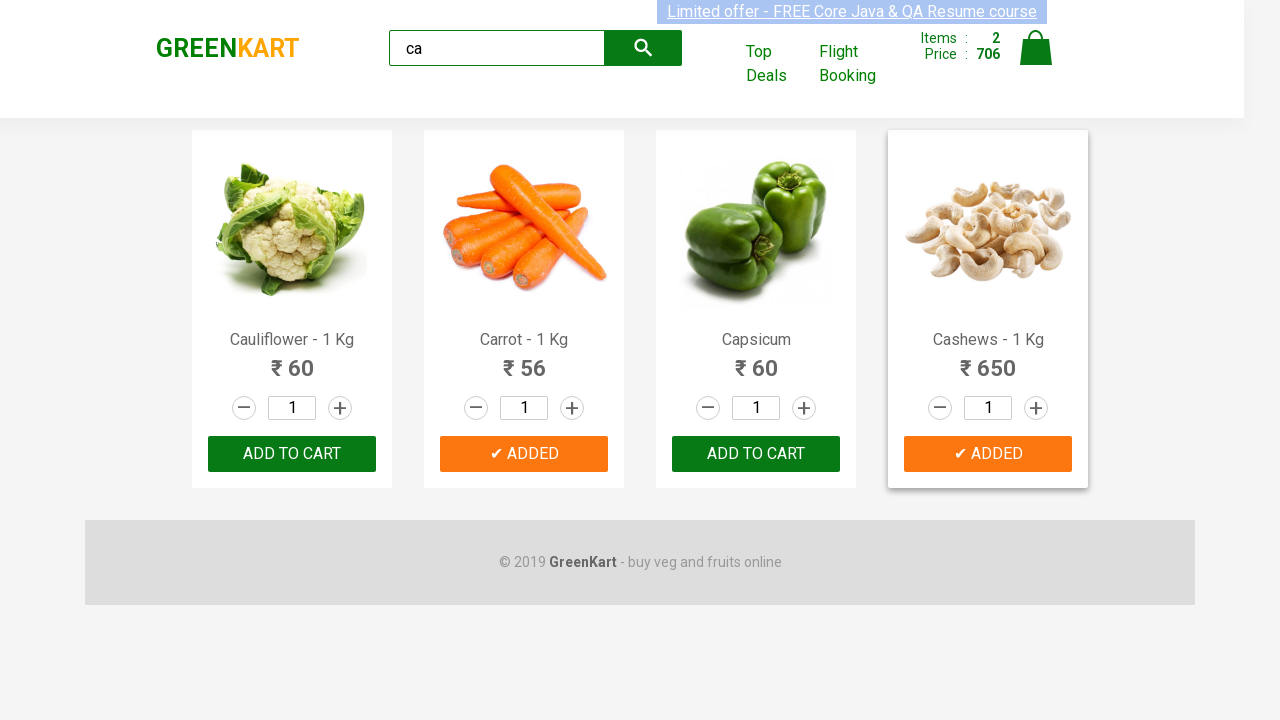